Tests the DemoQA Elements section by navigating to Text Box, filling out name, email, and address fields

Starting URL: https://demoqa.com/

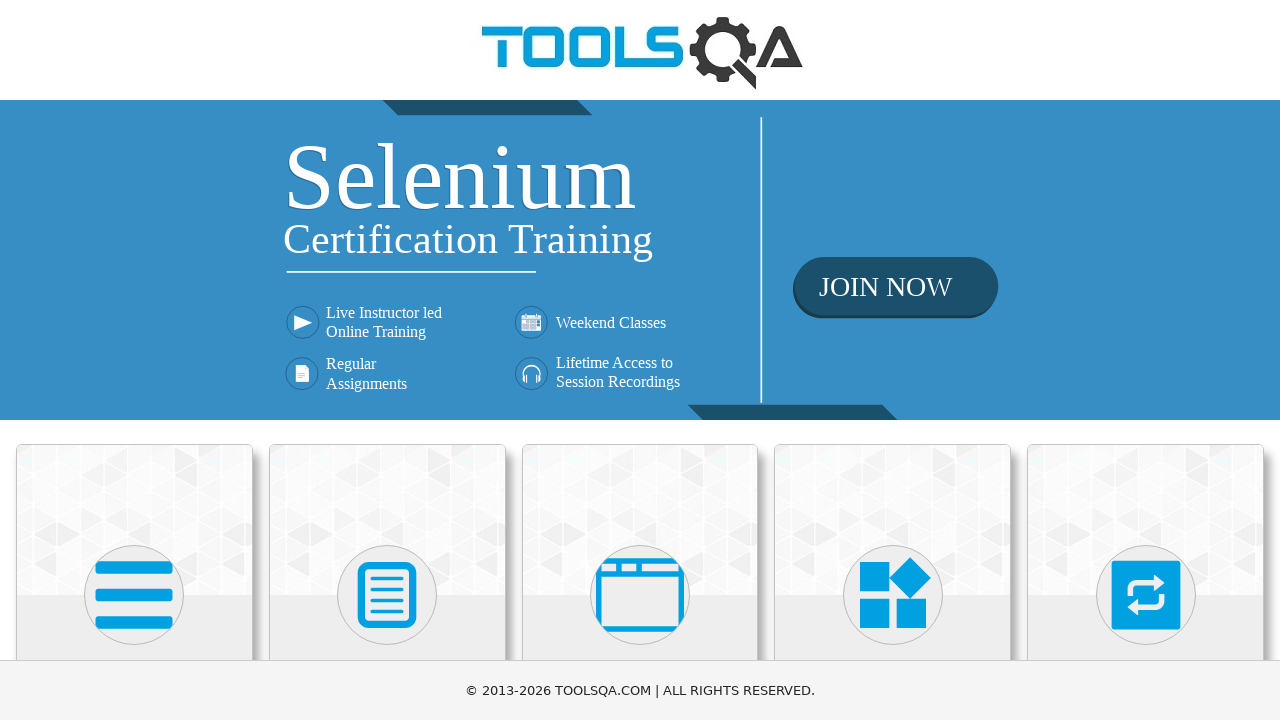

Clicked on Elements card at (134, 360) on xpath=//h5[contains(text(), 'Elements')]
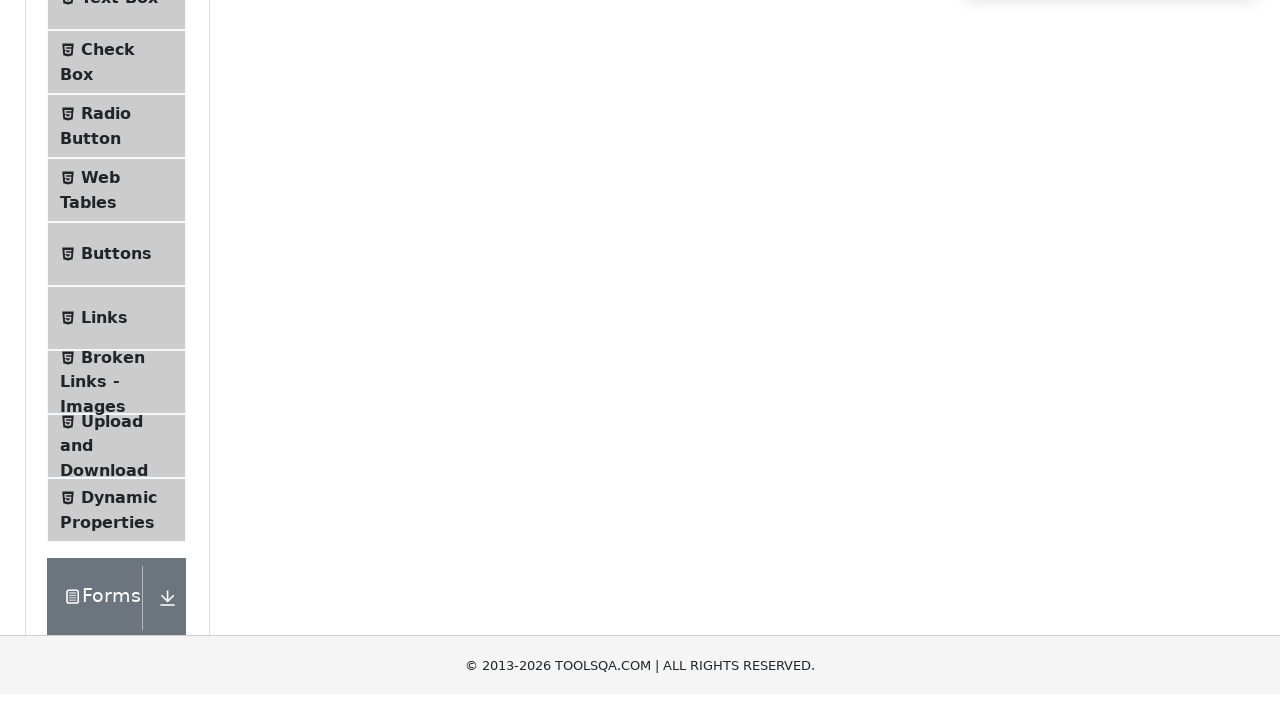

Clicked on Text Box menu item at (119, 261) on xpath=//span[text()='Text Box']
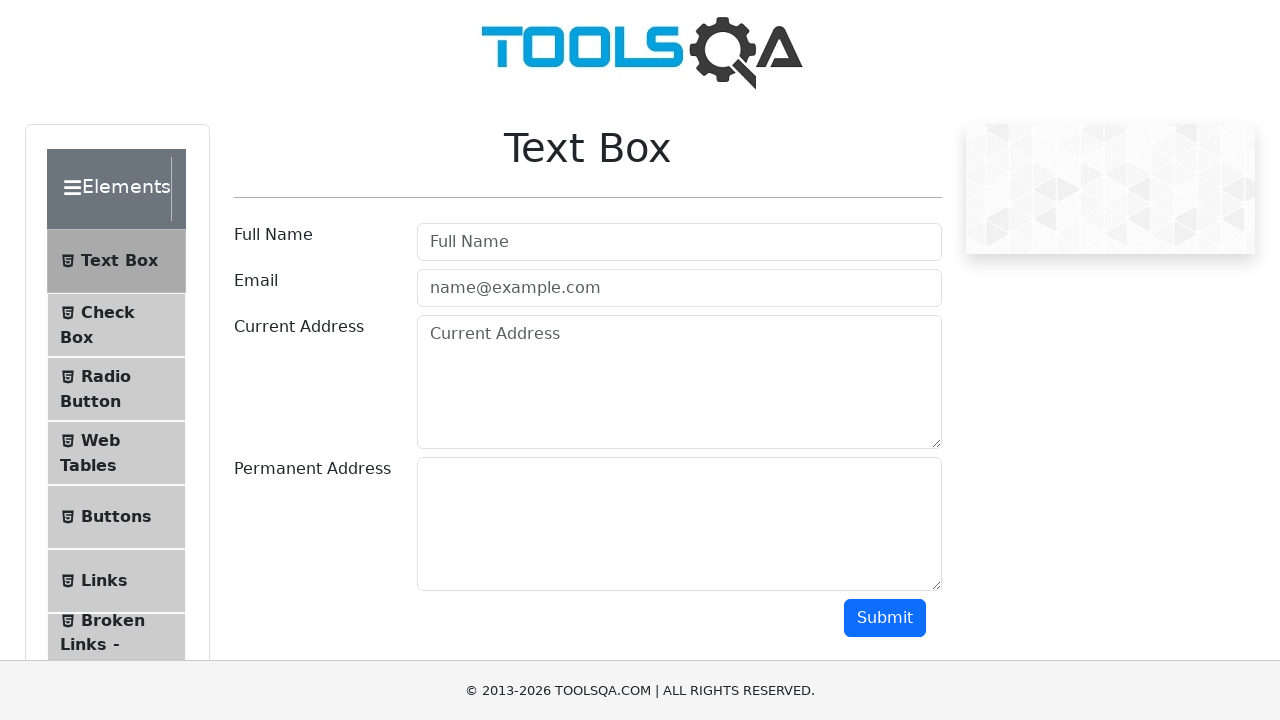

Filled in user name field with 'Bob Forest' on #userName
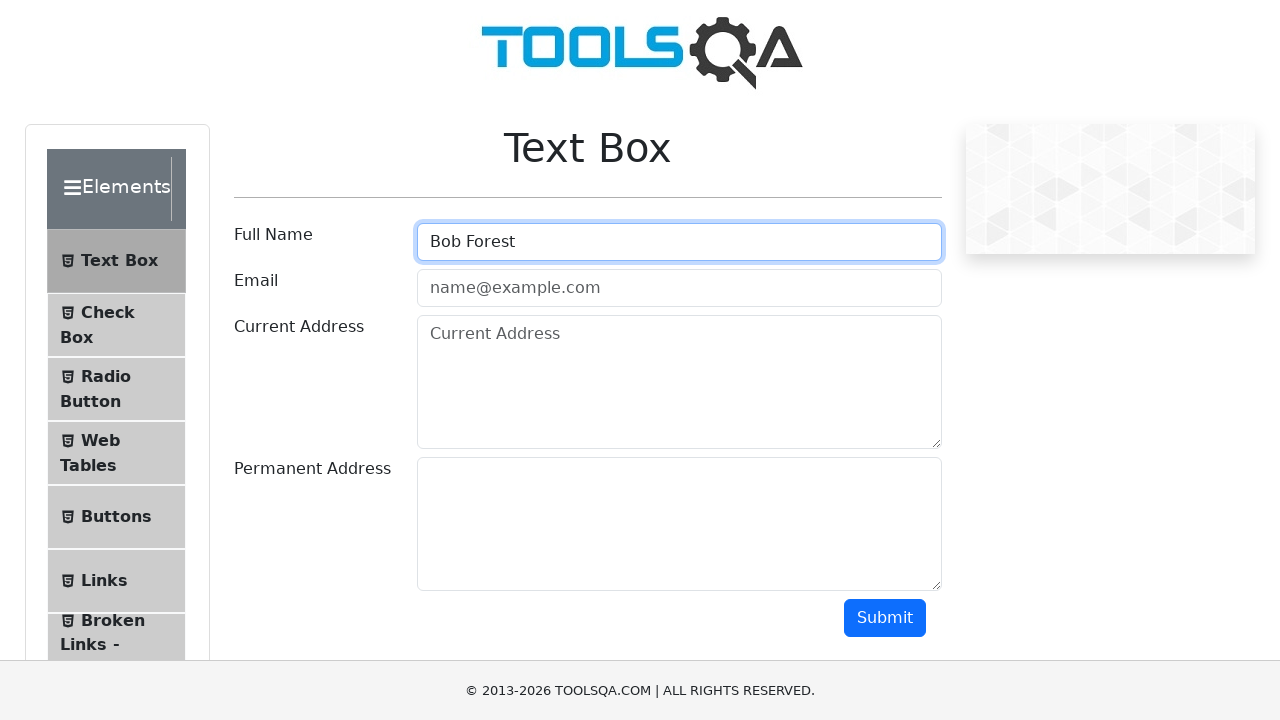

Filled in user email field with 'a@example.com' on #userEmail
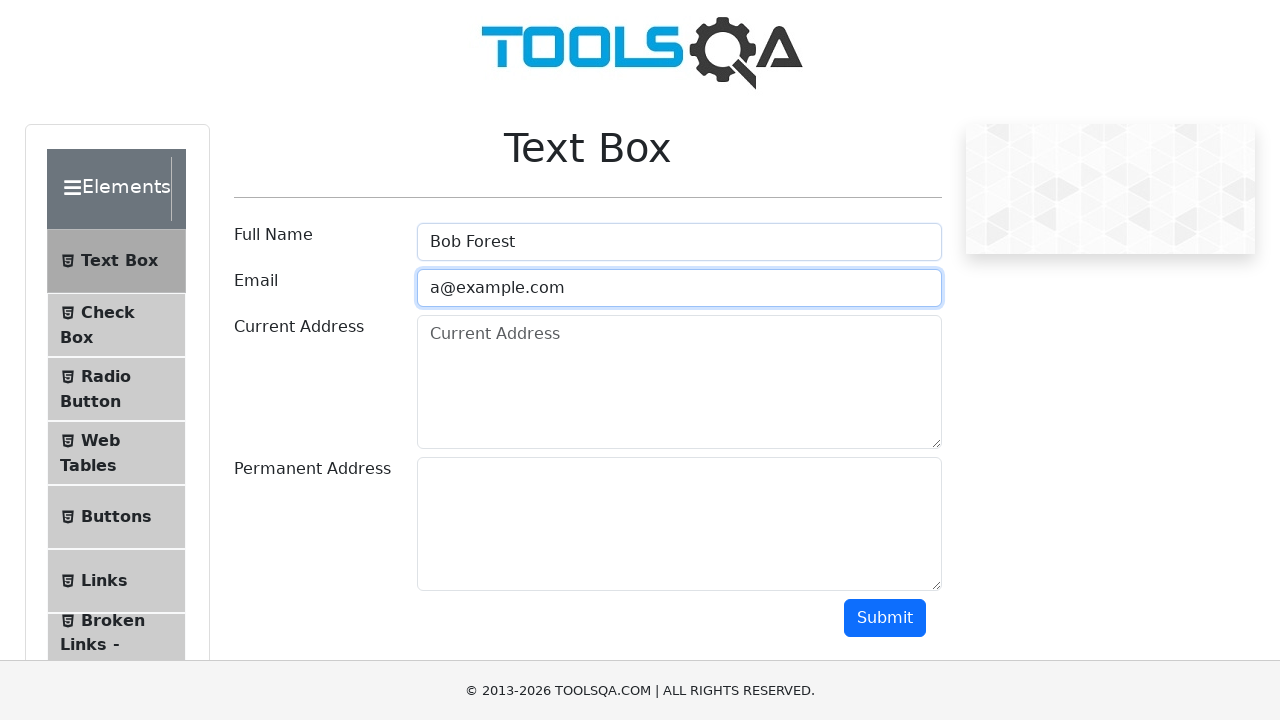

Filled in current address field with '8410 N. Rafael Rivera Way, Las Vegas, NV 89113' on #currentAddress
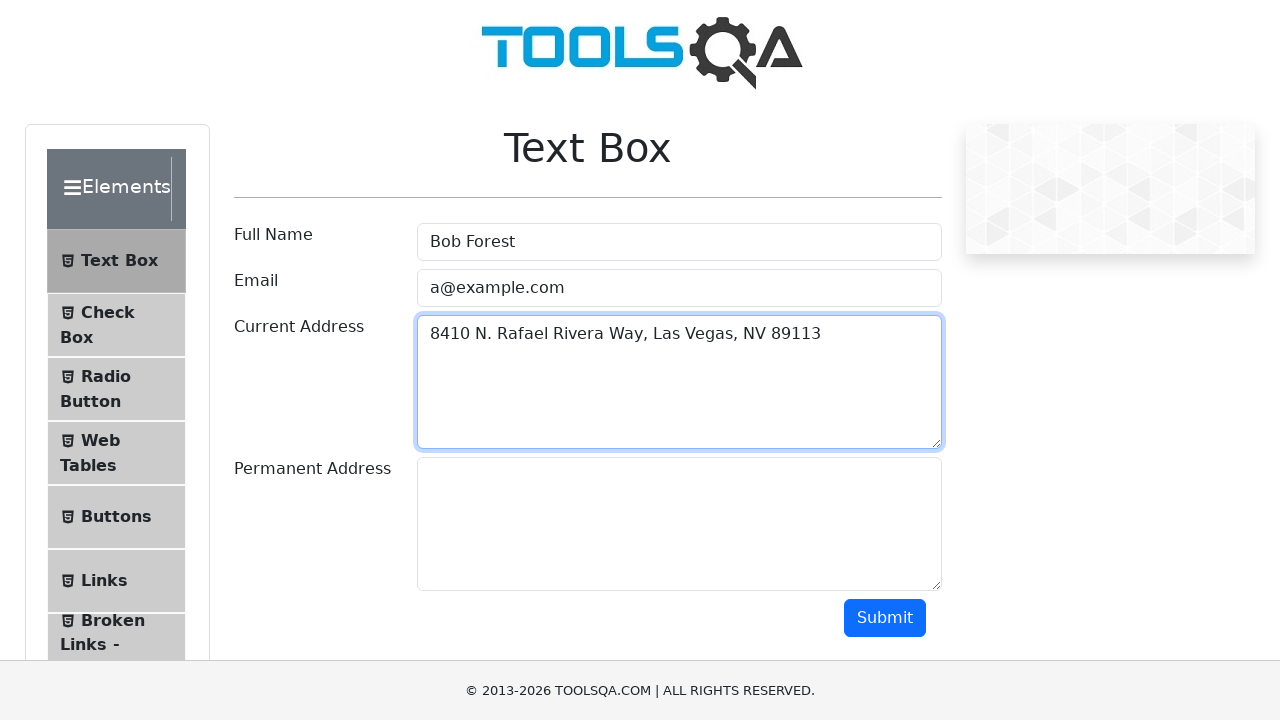

Filled in permanent address field with '11011 W Charleston Blvd, Las Vegas, NV 89135' on #permanentAddress
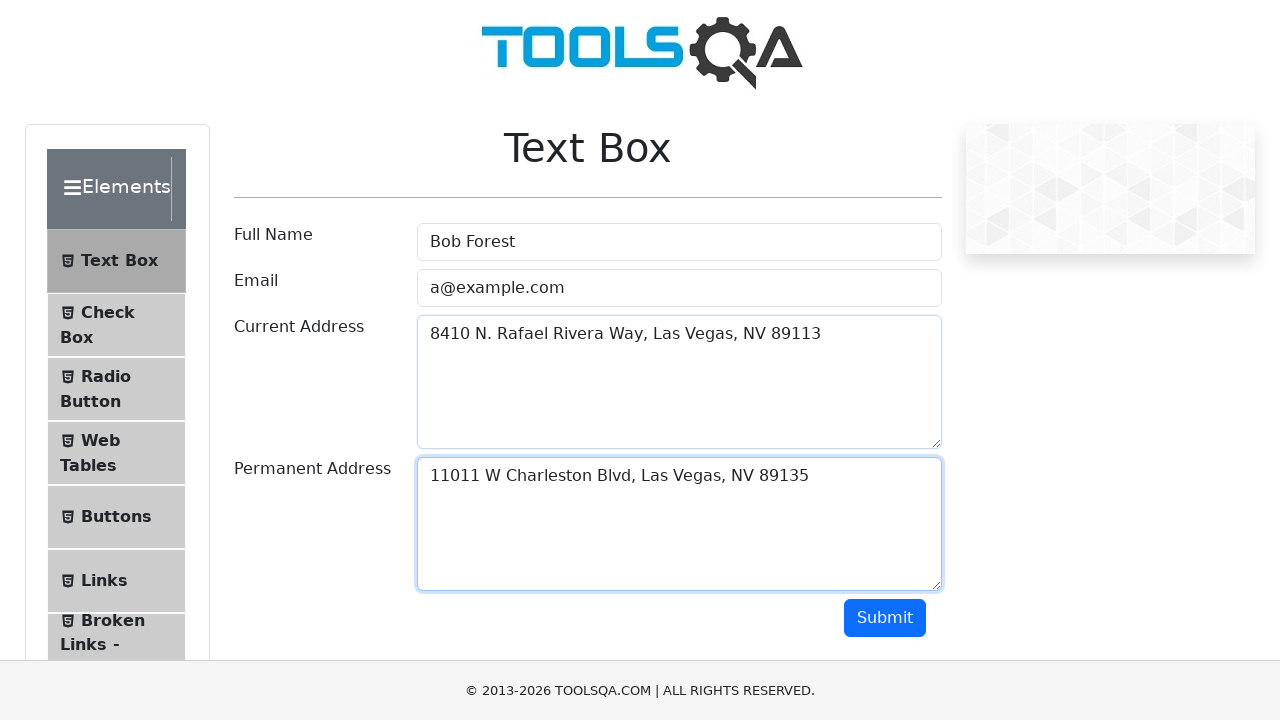

Clicked the submit button at (885, 618) on button#submit
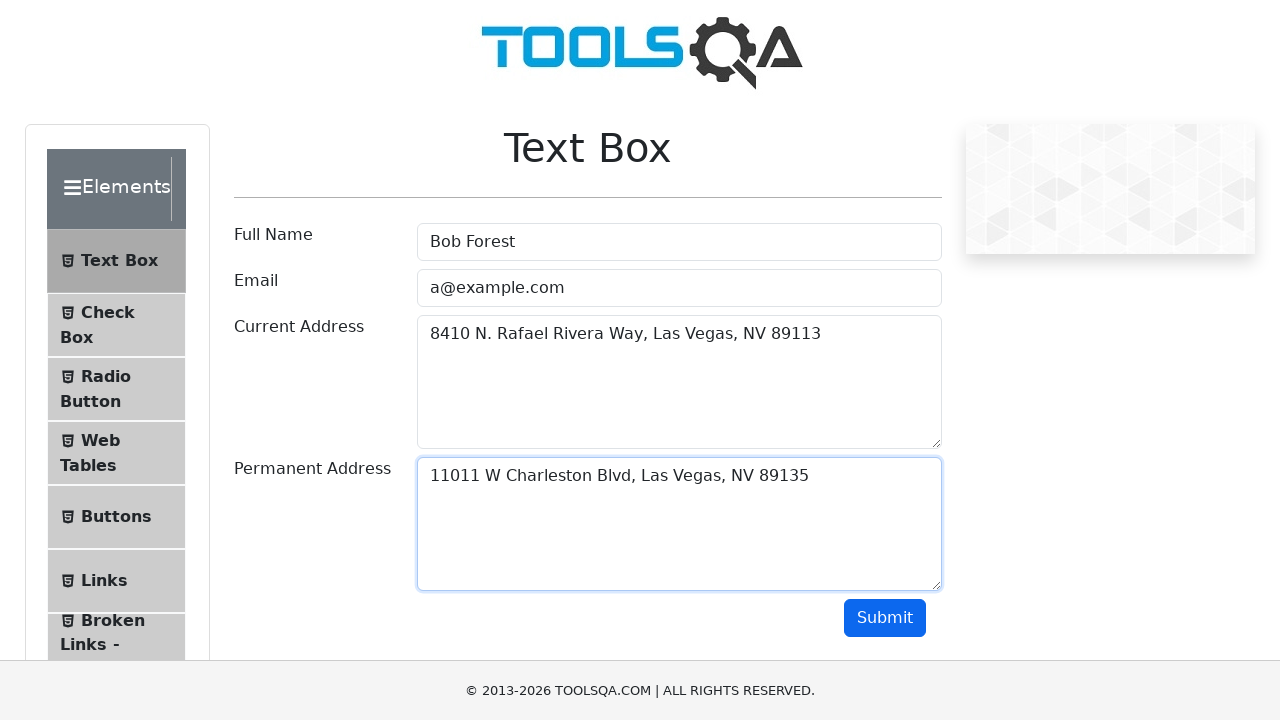

Output displayed and confirmed
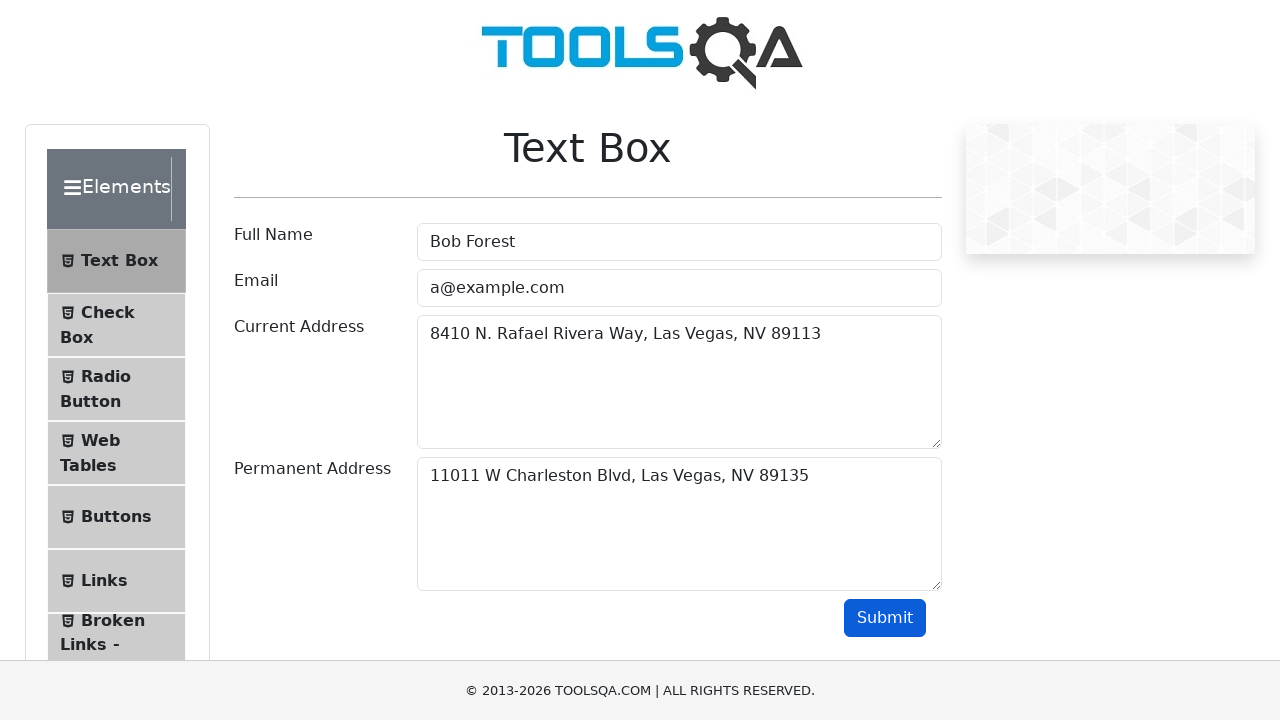

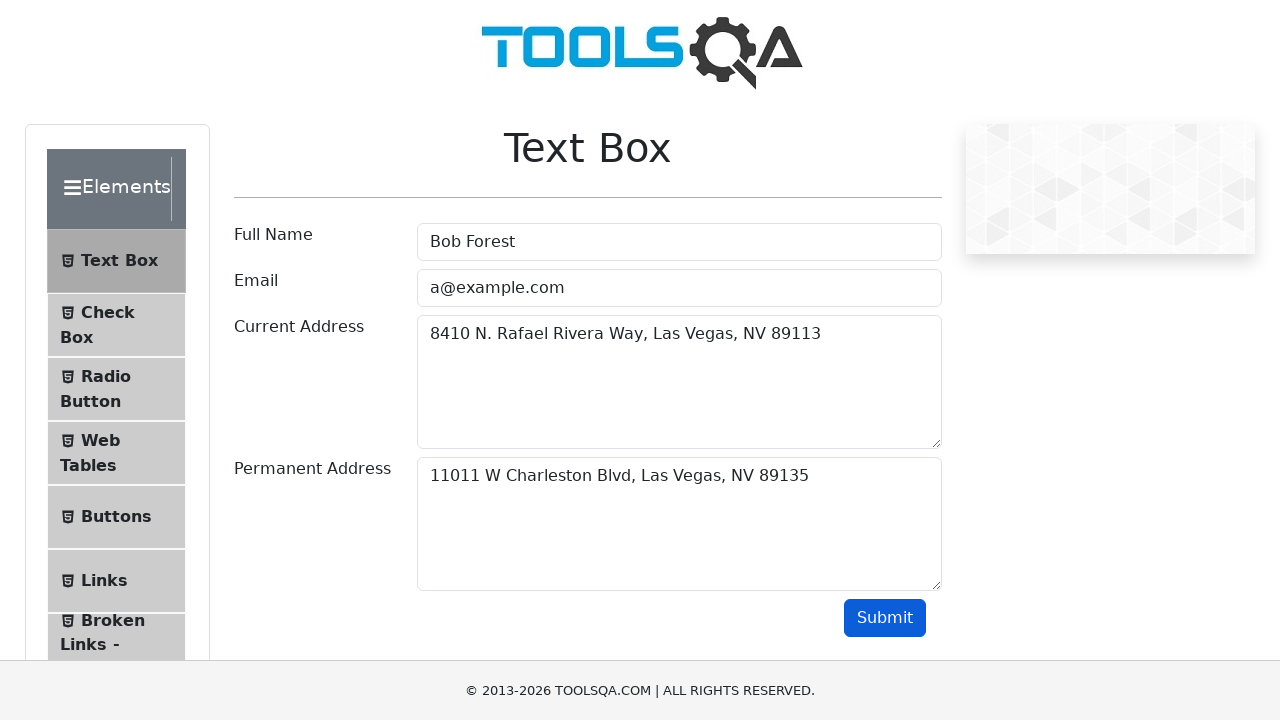